Tests opening a new browser window/tab by clicking a link and switching to the new window to verify content

Starting URL: http://the-internet.herokuapp.com/windows

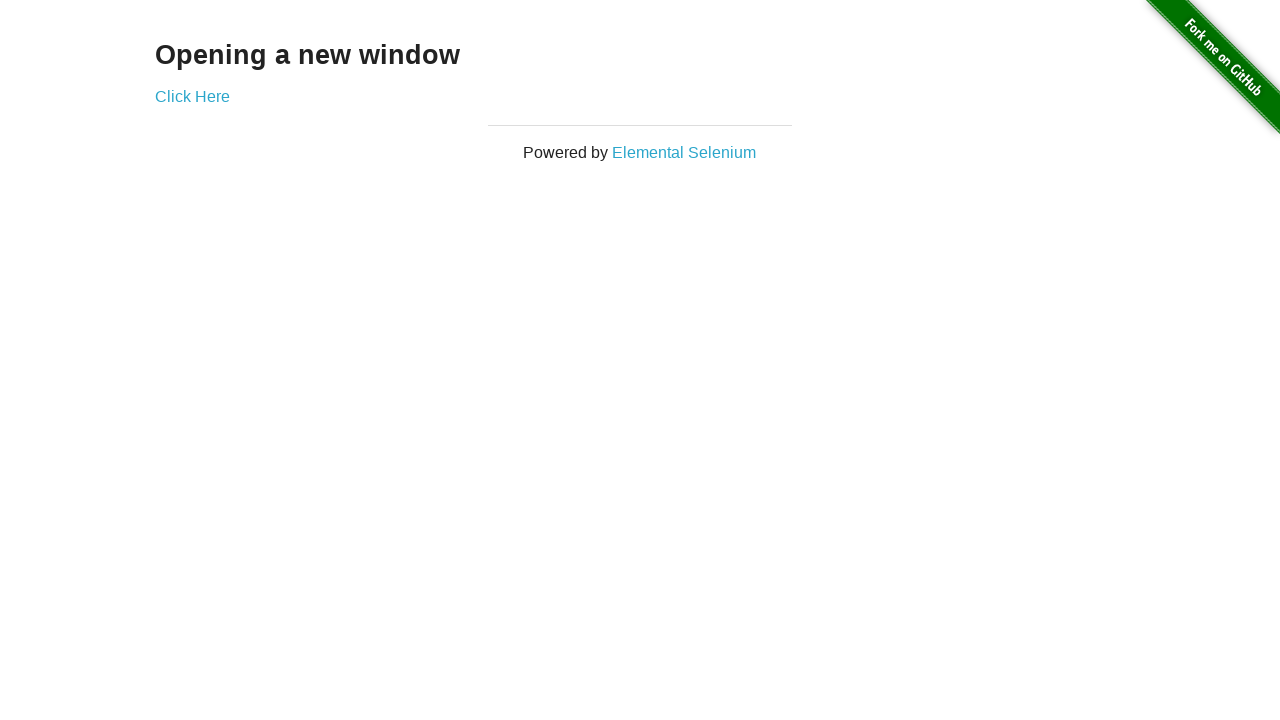

Clicked 'Click Here' link to open new window at (192, 96) on text=Click Here
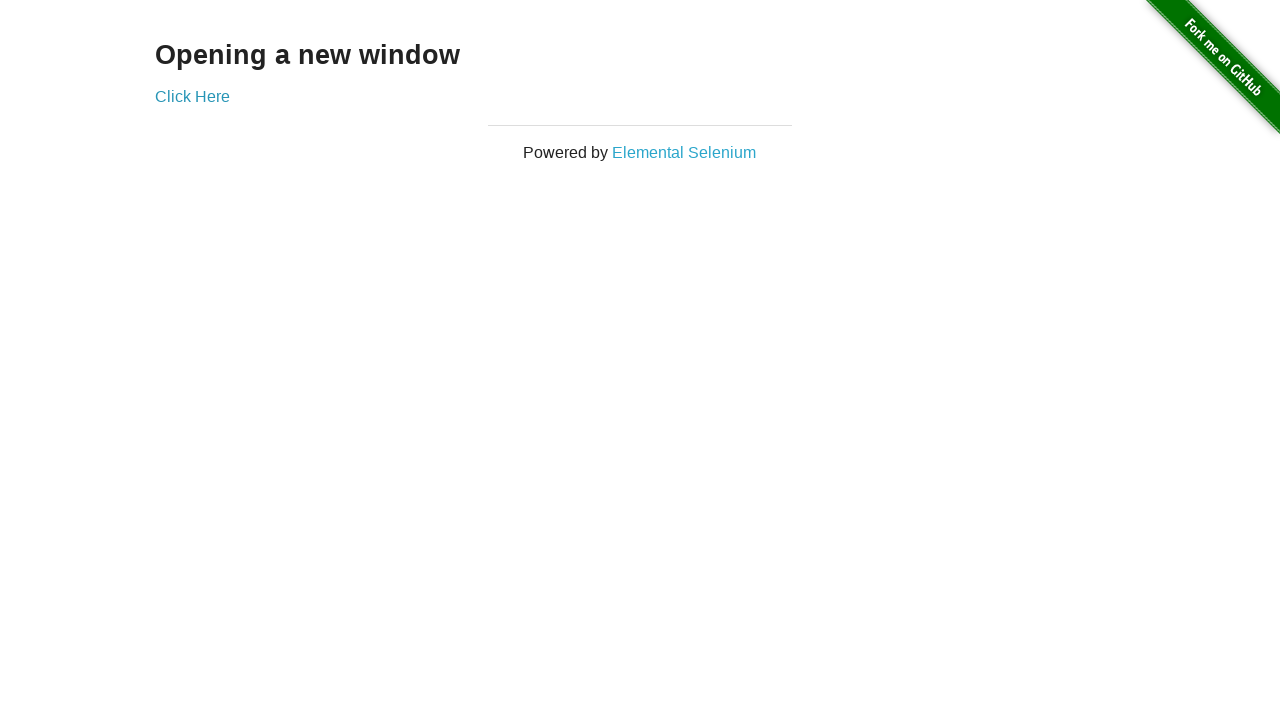

Captured new window/tab page object
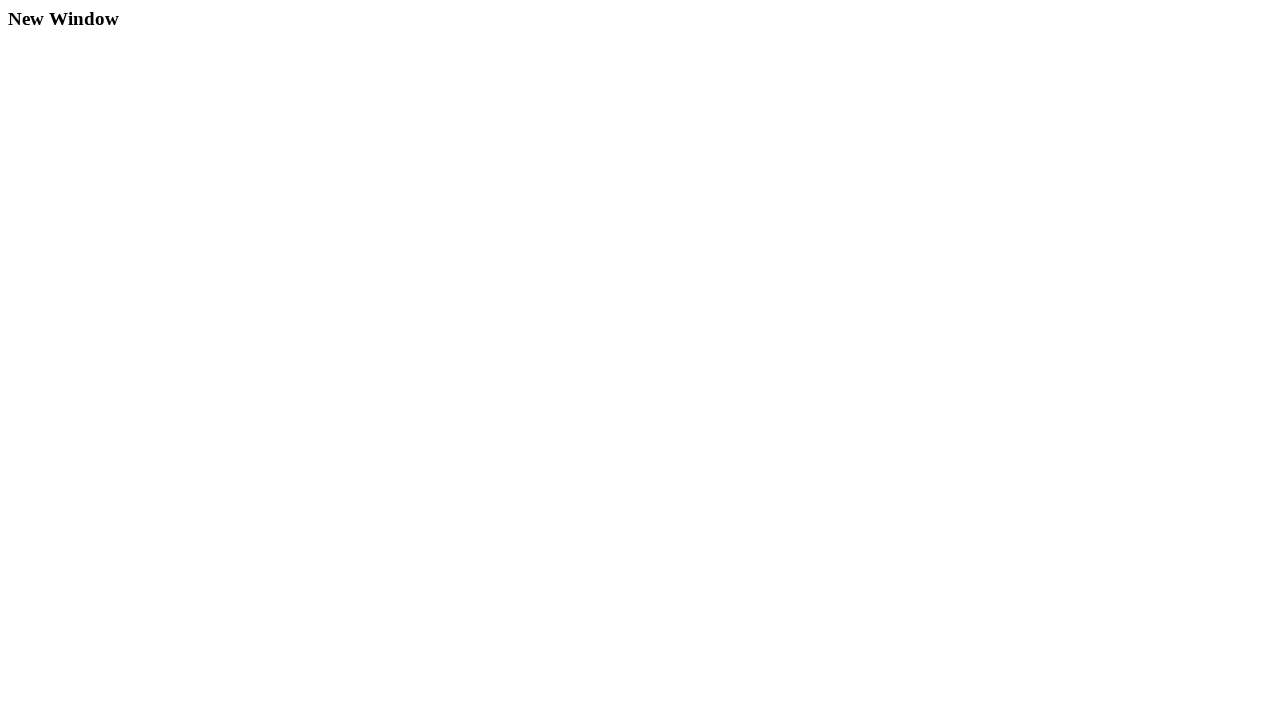

Waited for h3 heading to load in new window
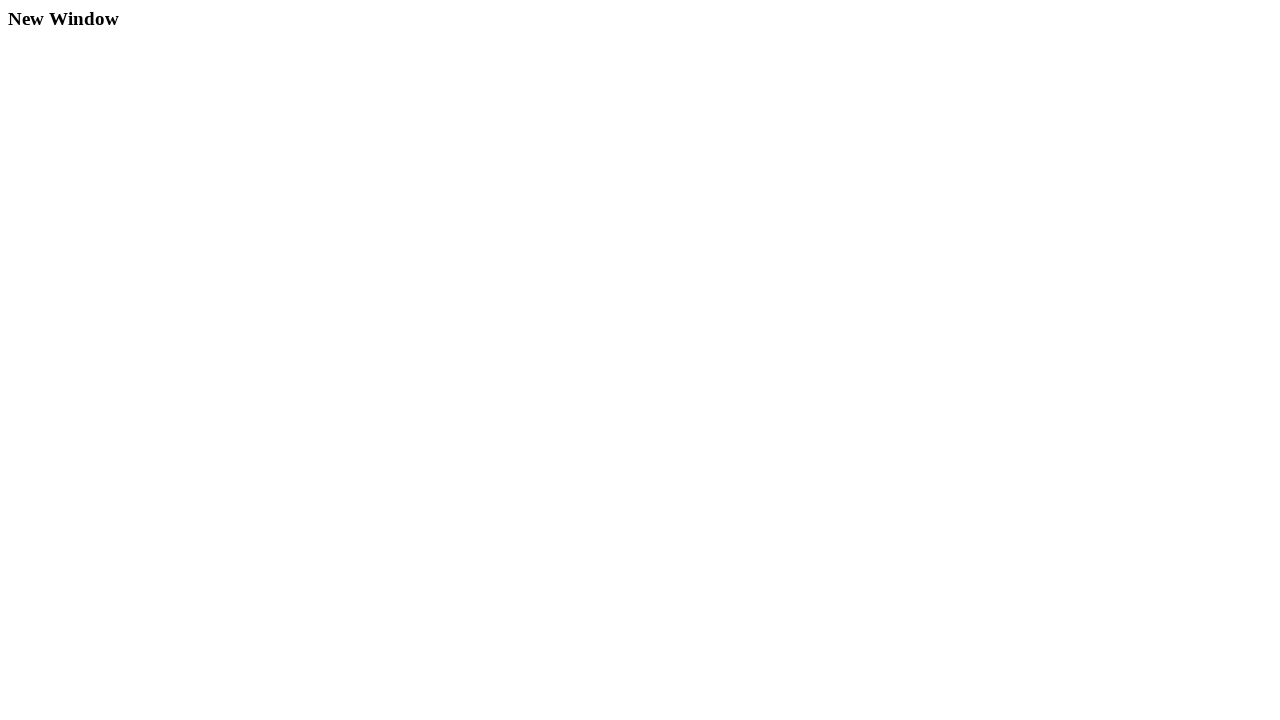

Verified new window heading text is 'New Window'
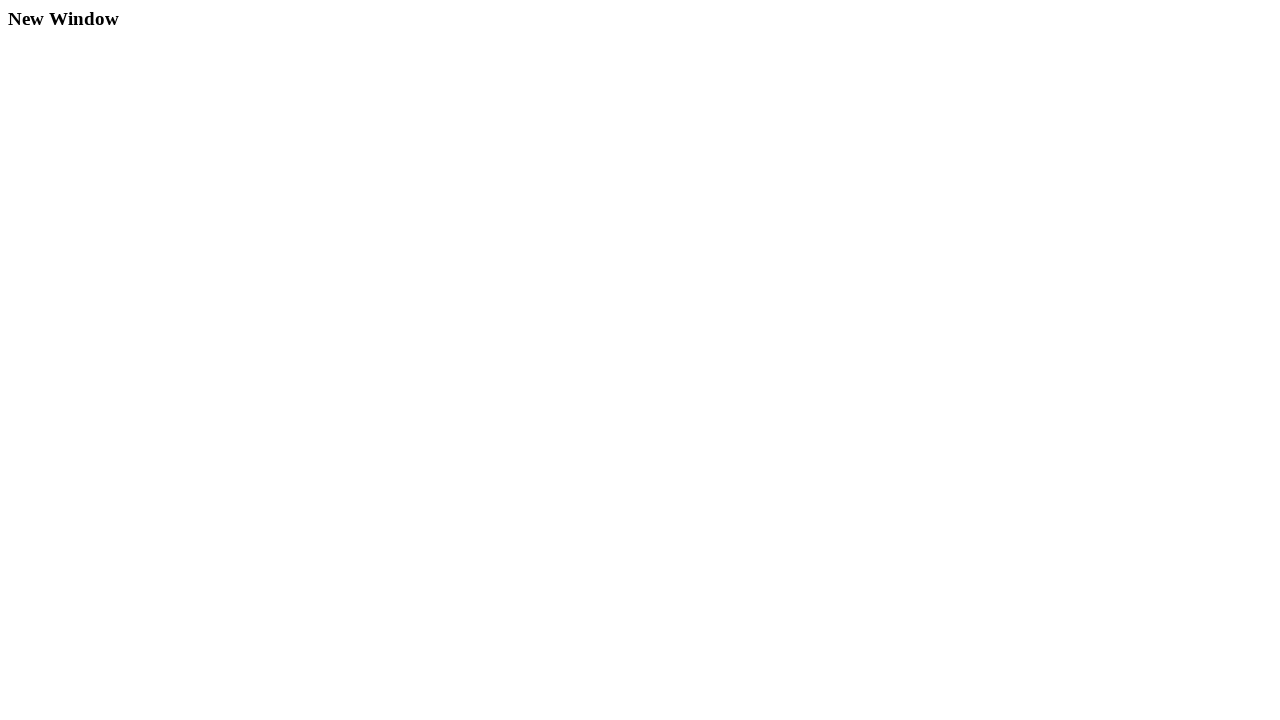

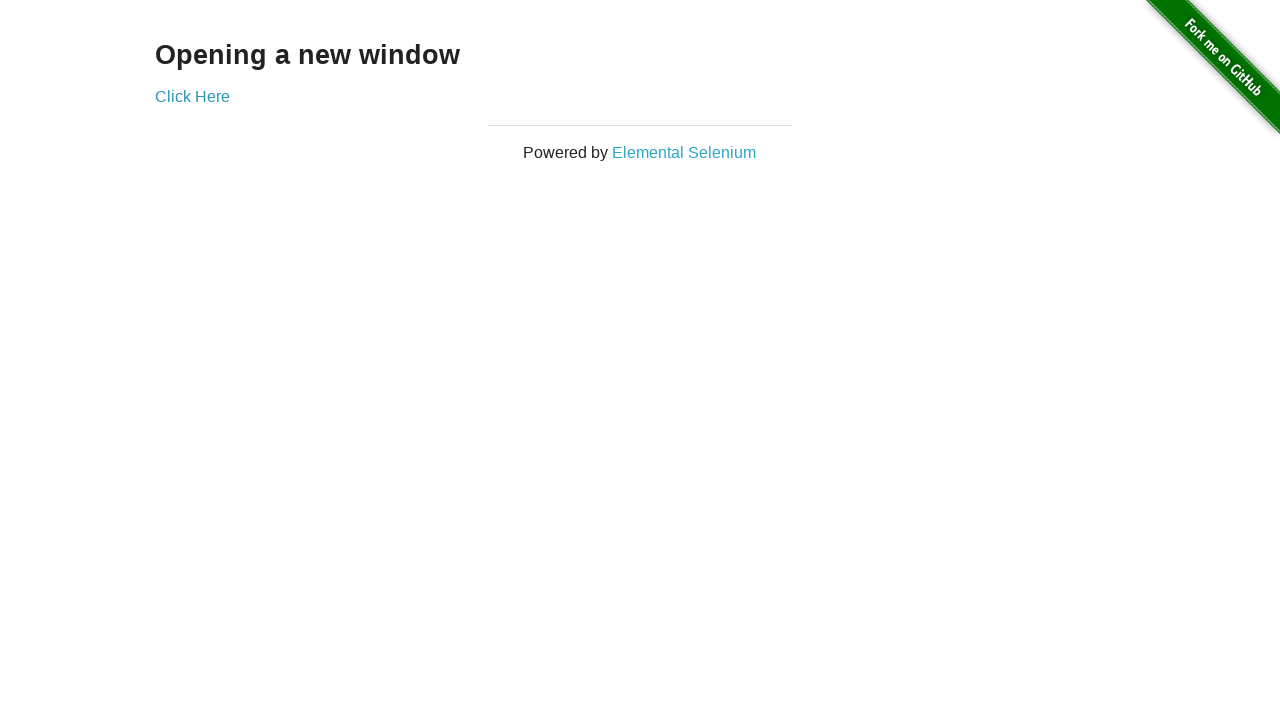